Tests that the Forgot Password link is clickable/enabled on the login page

Starting URL: https://cannatrader-frontend.vercel.app/home

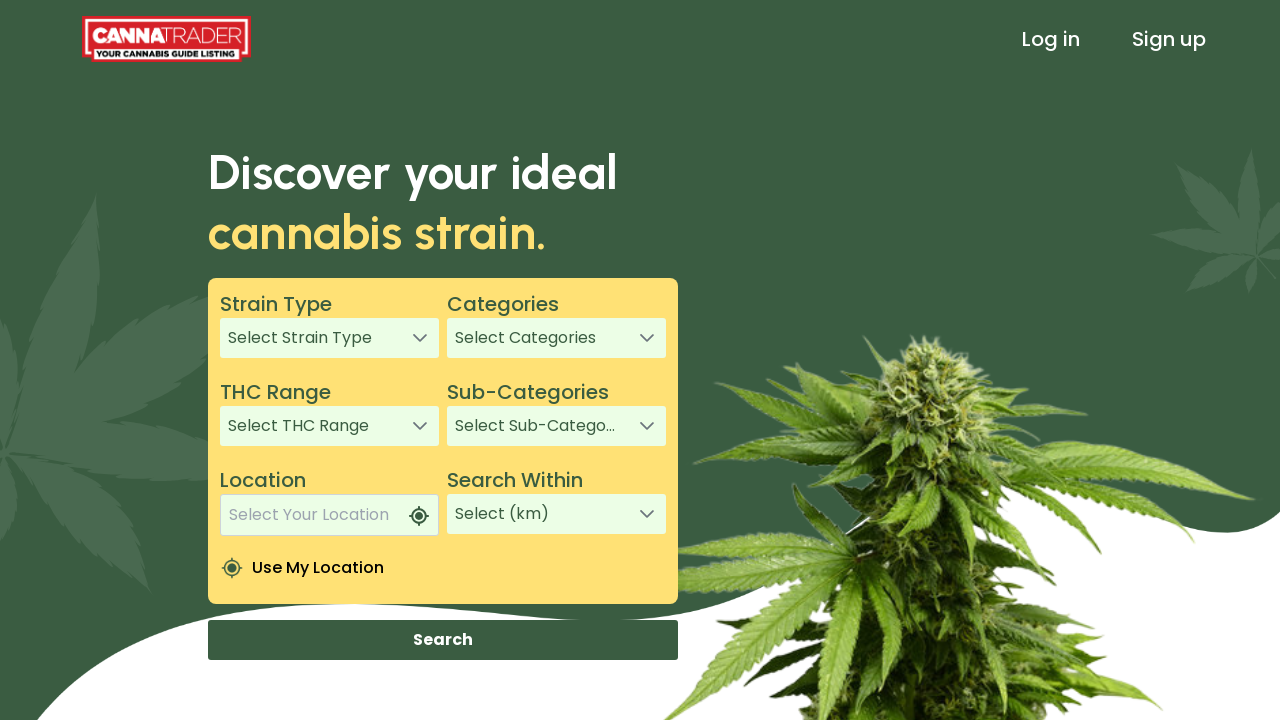

Navigated to home page
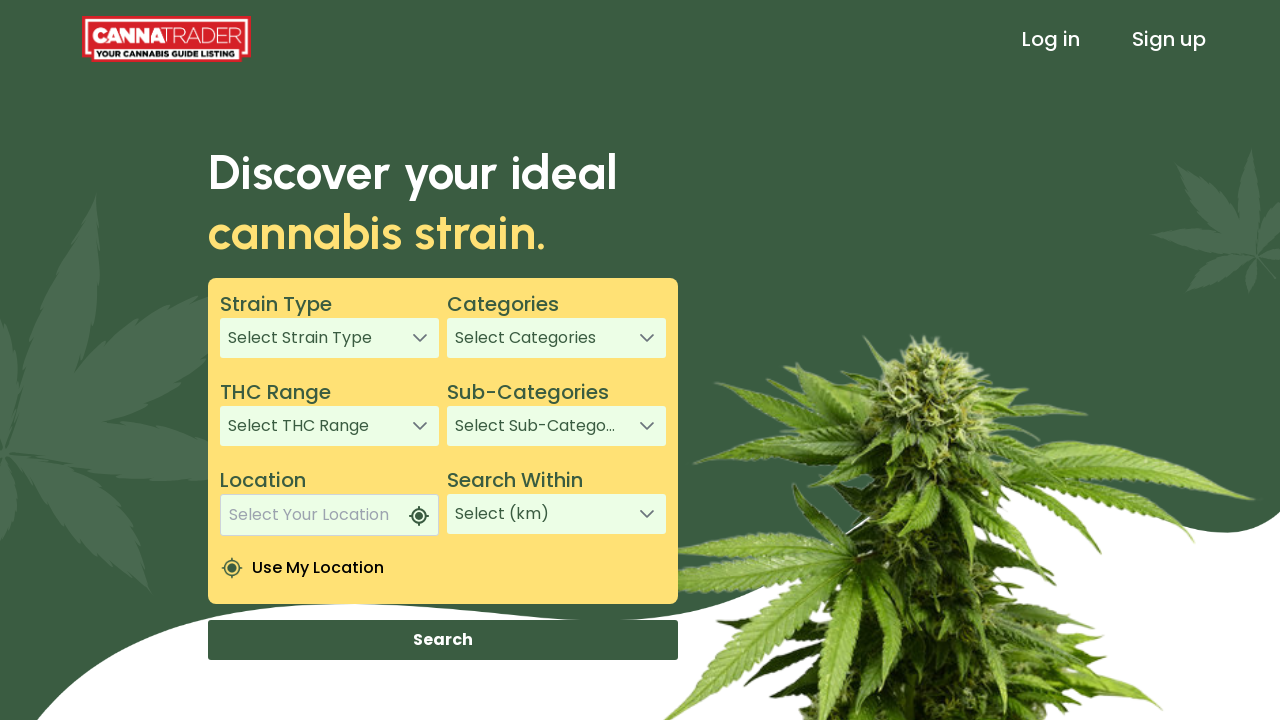

Clicked on Log in link at (1051, 39) on text=Log in
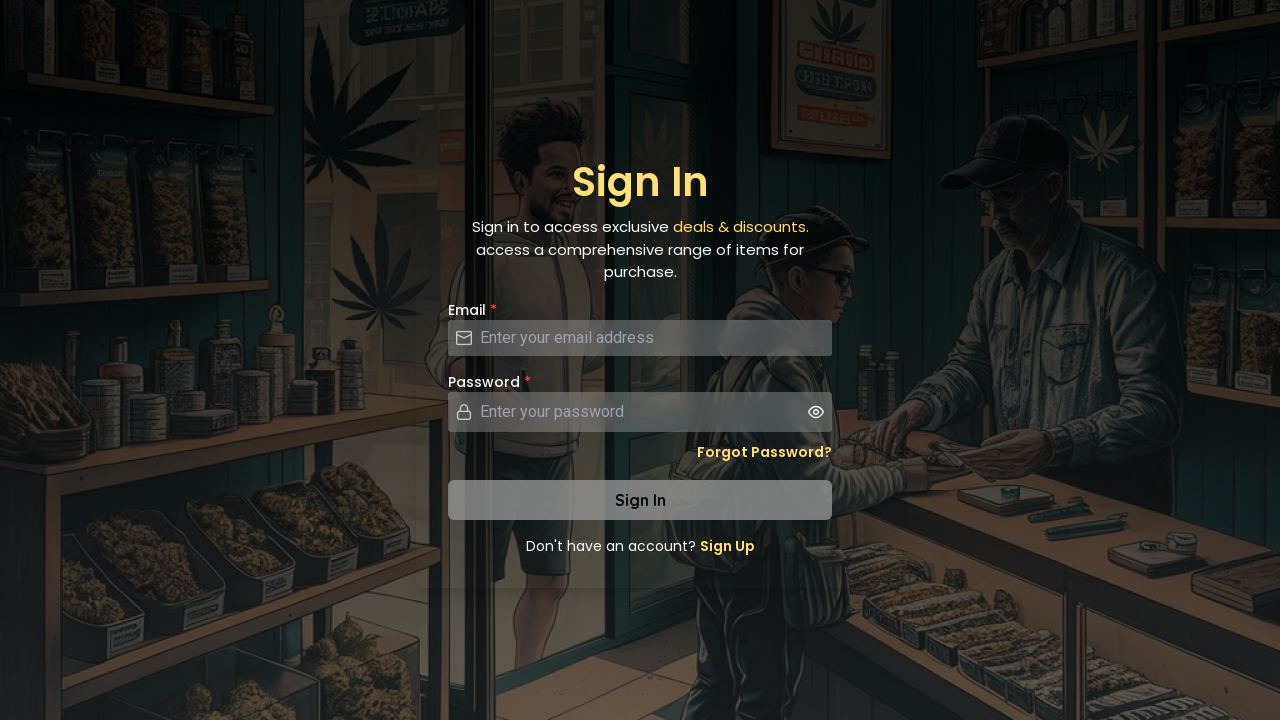

Waited for Forgot Password link to appear
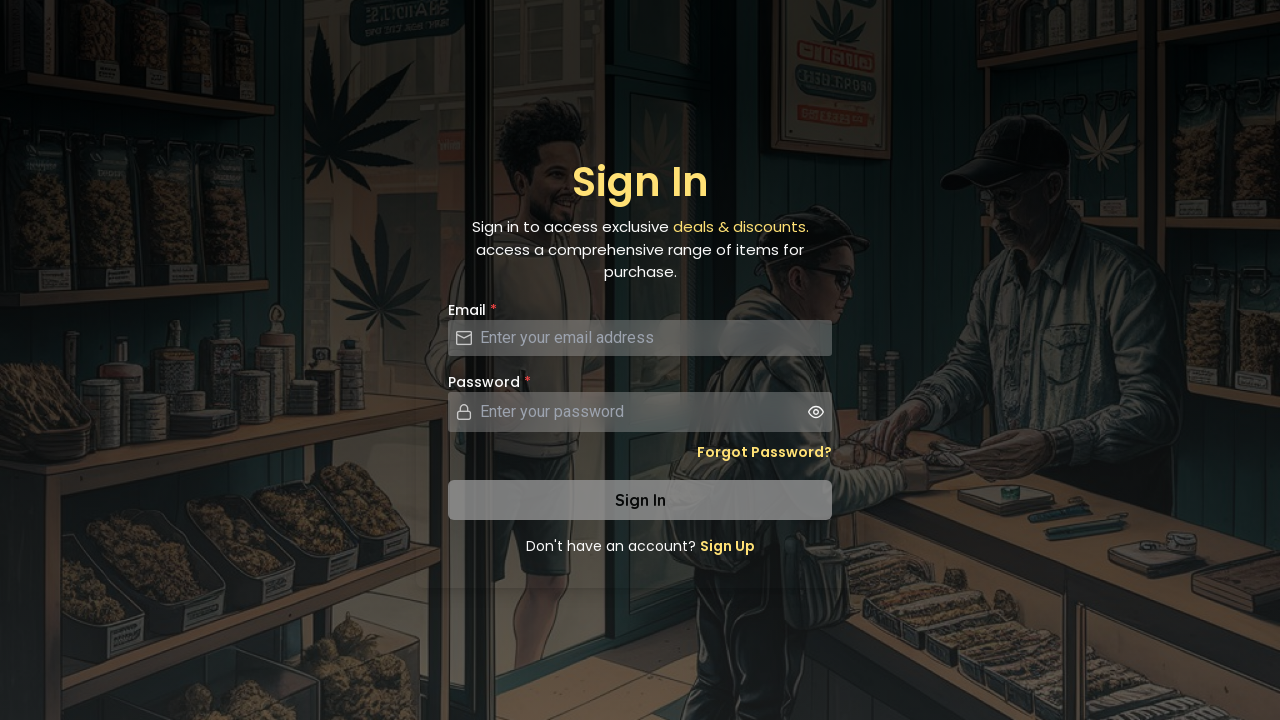

Verified Forgot Password link is enabled
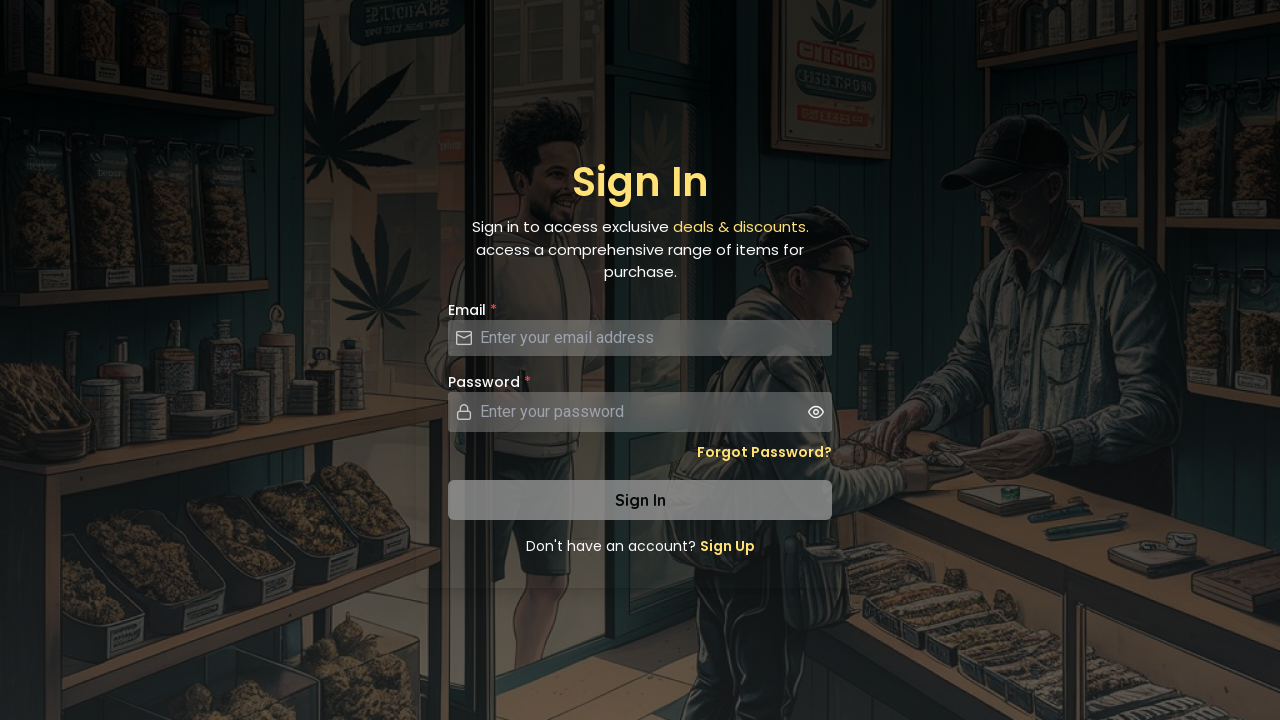

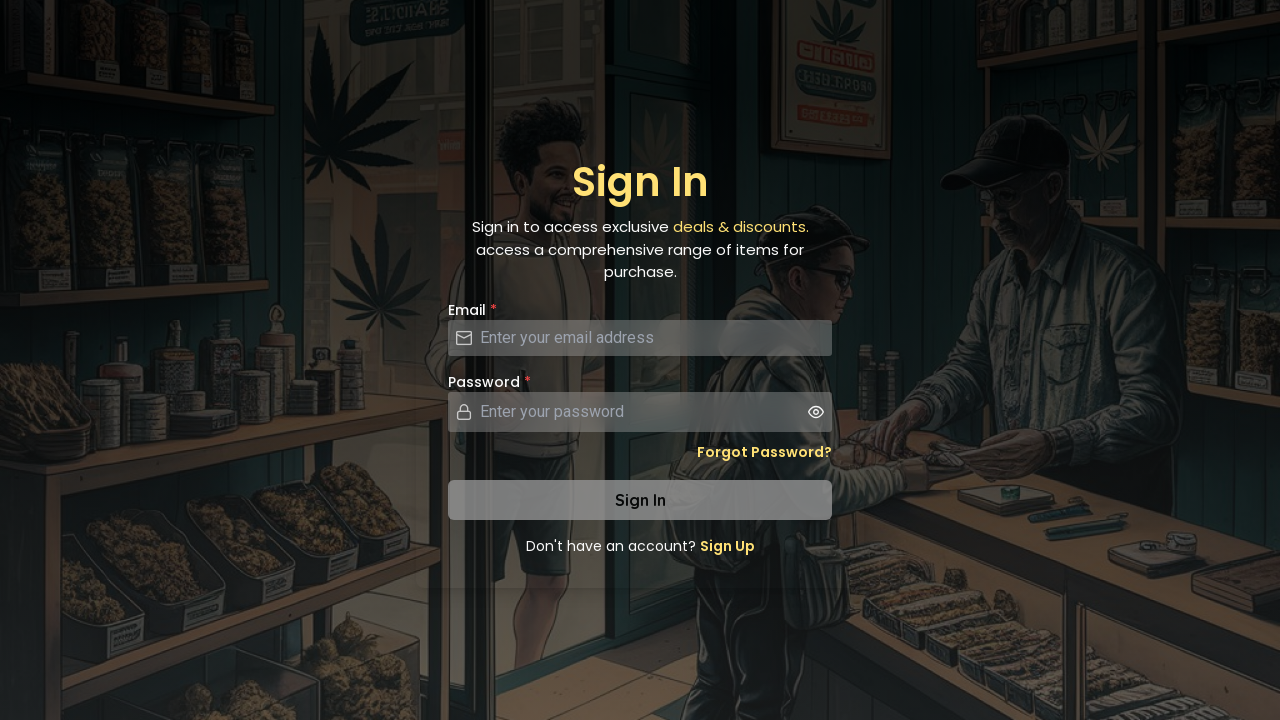